Tests JavaScript alert handling by clicking the "Click for JS Prompt" button, waiting for the alert to appear, and accepting it.

Starting URL: https://the-internet.herokuapp.com/javascript_alerts

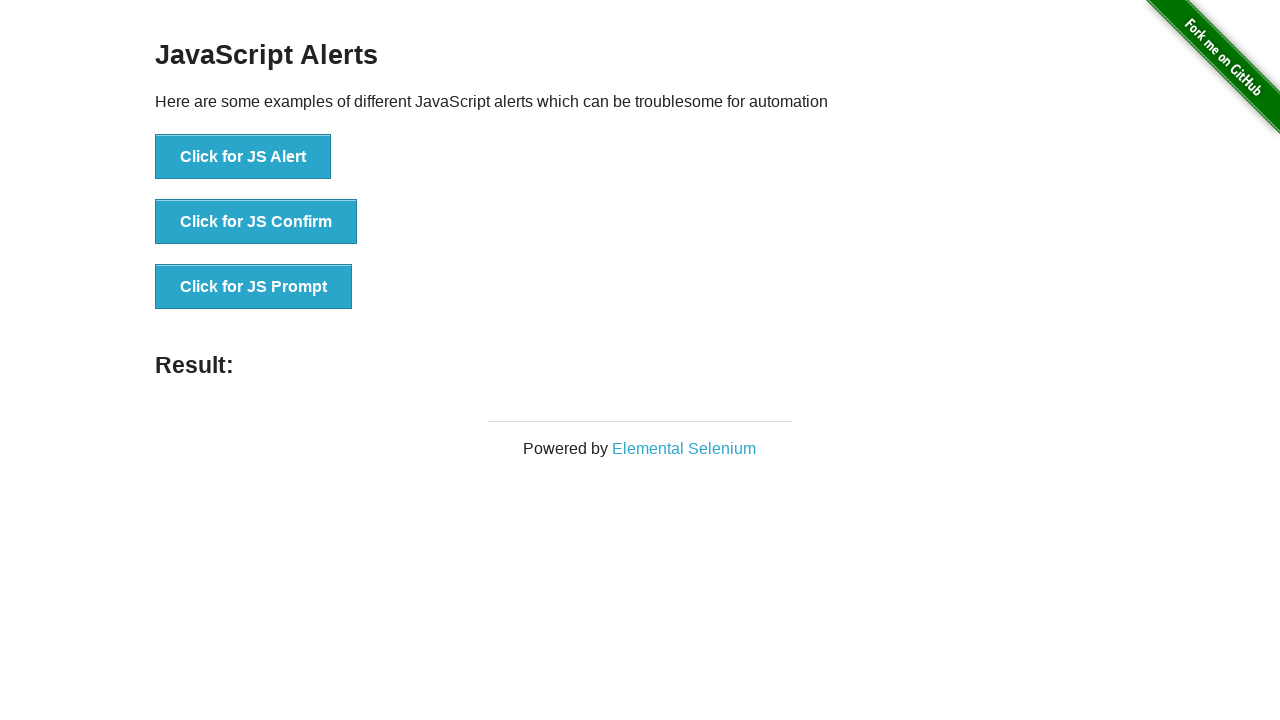

Set up dialog handler to accept alerts
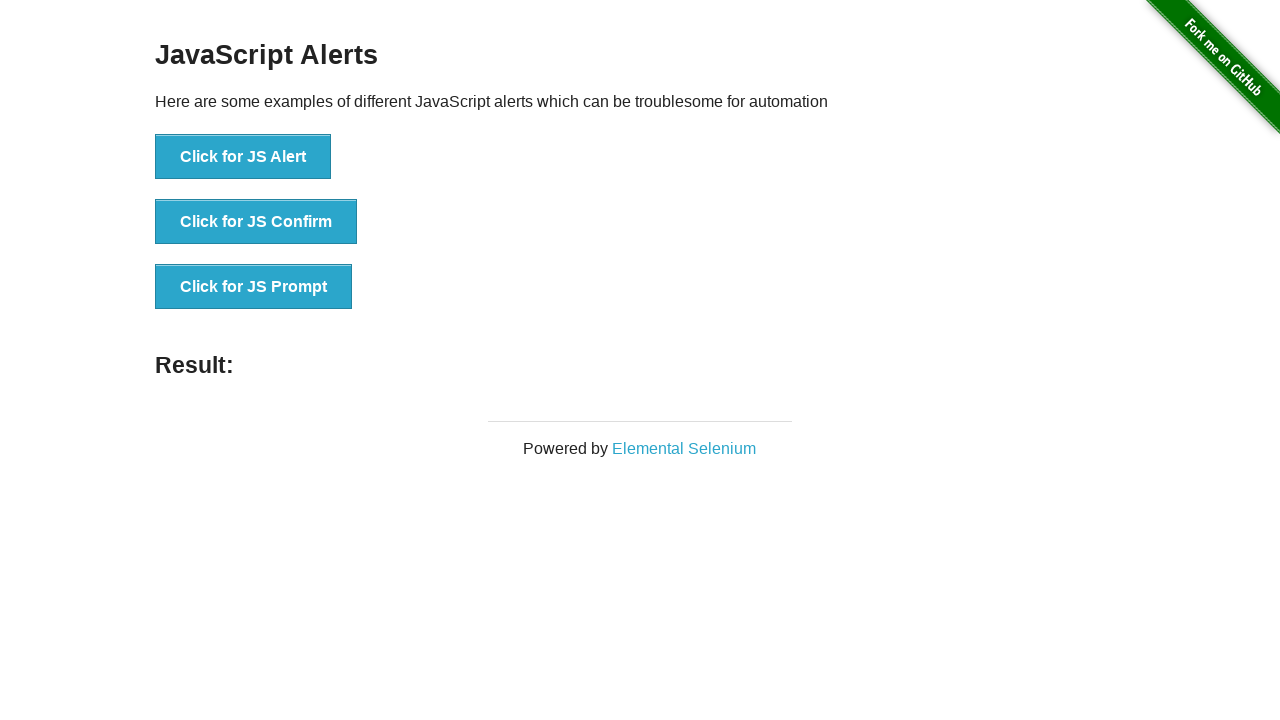

Clicked 'Click for JS Prompt' button to trigger alert at (254, 287) on xpath=//button[text()='Click for JS Prompt']
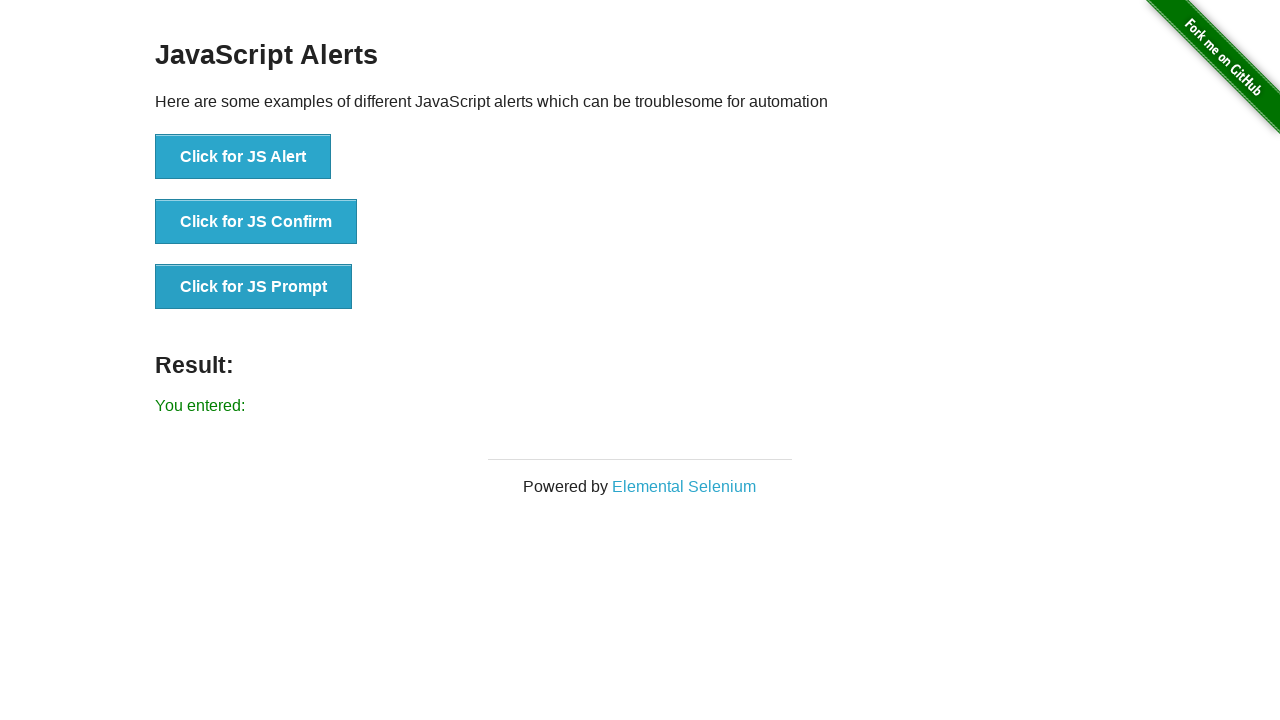

Alert was accepted and result element appeared
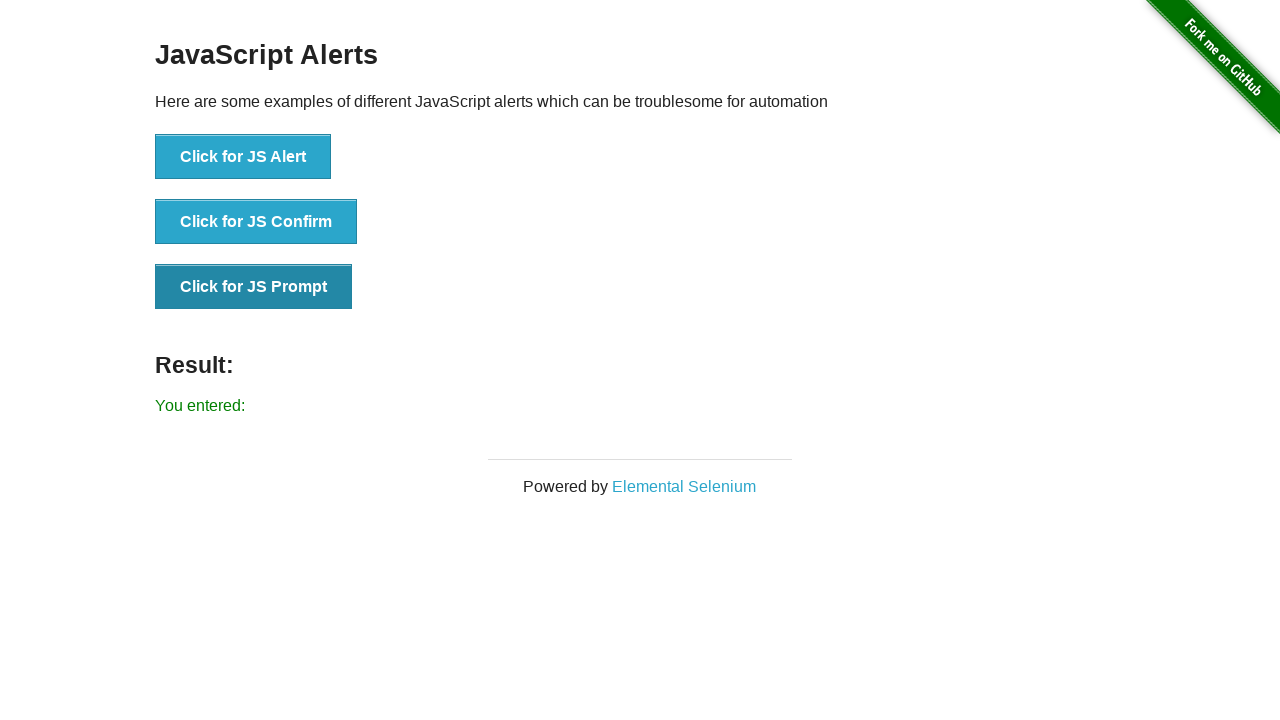

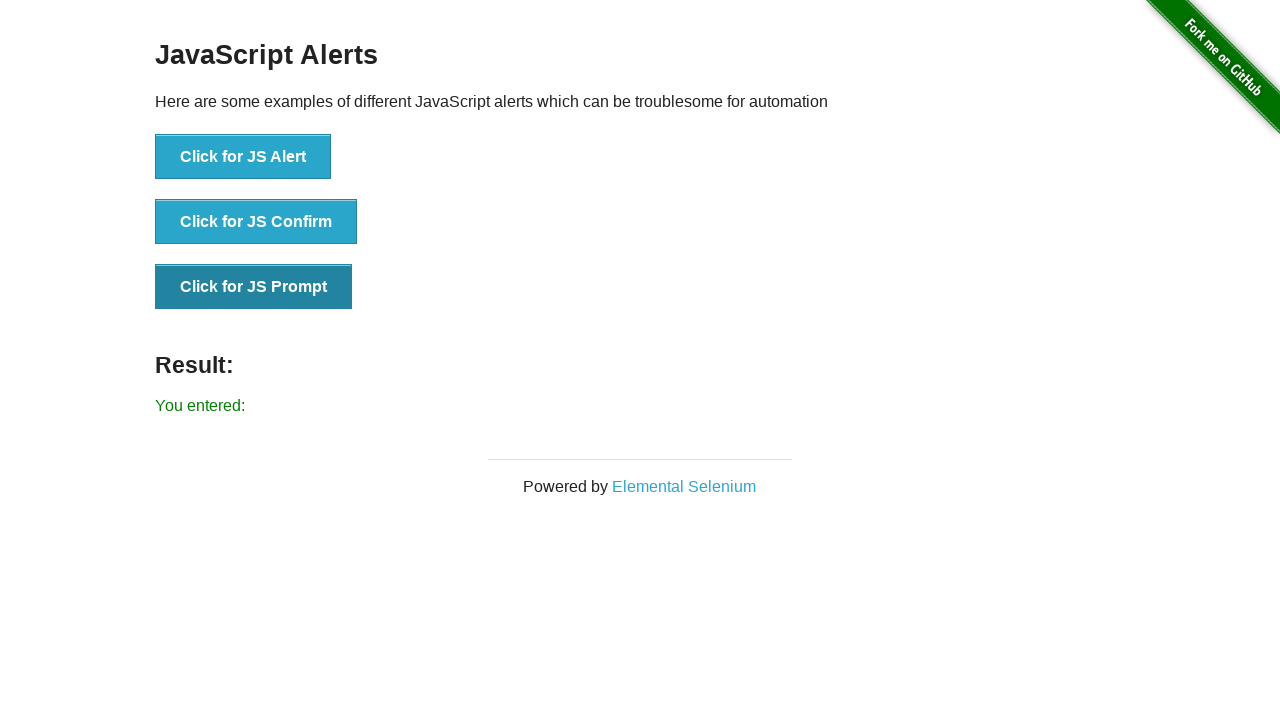